Tests JavaScript confirmation alert handling by clicking a button to trigger the alert, accepting it, and verifying the result text on the page.

Starting URL: http://the-internet.herokuapp.com/javascript_alerts

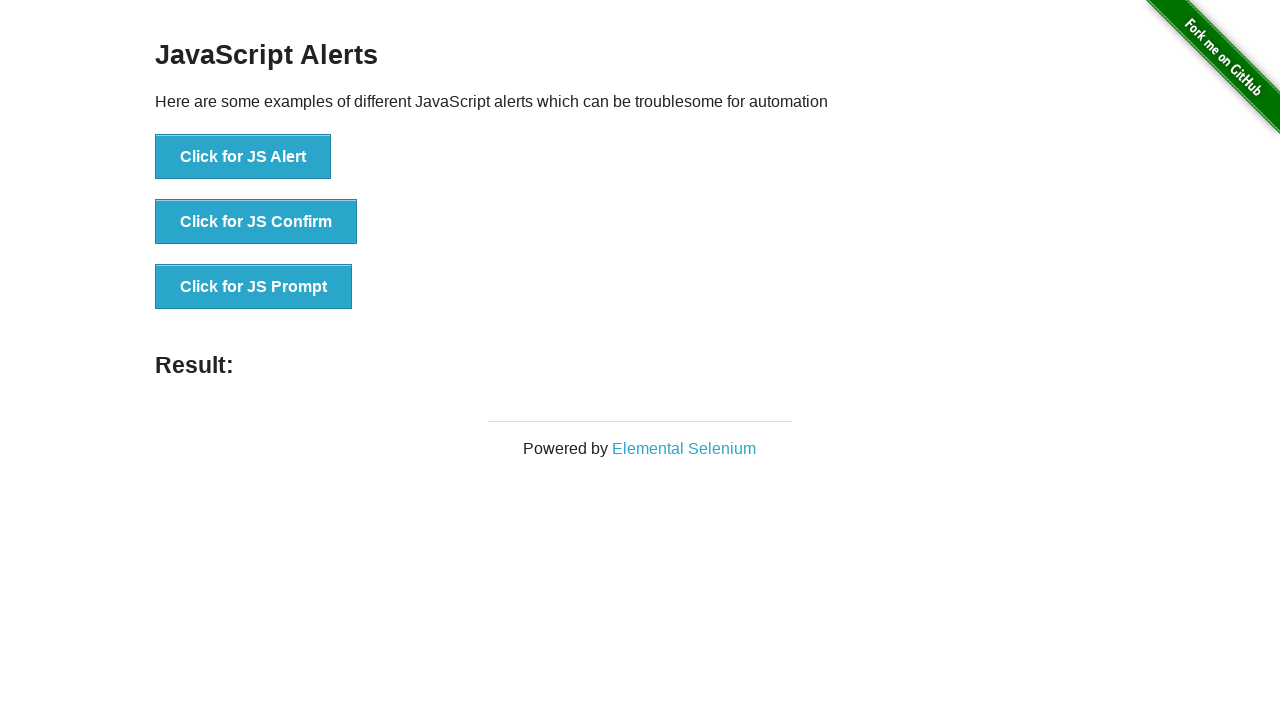

Clicked the second button to trigger JavaScript confirmation dialog at (256, 222) on button >> nth=1
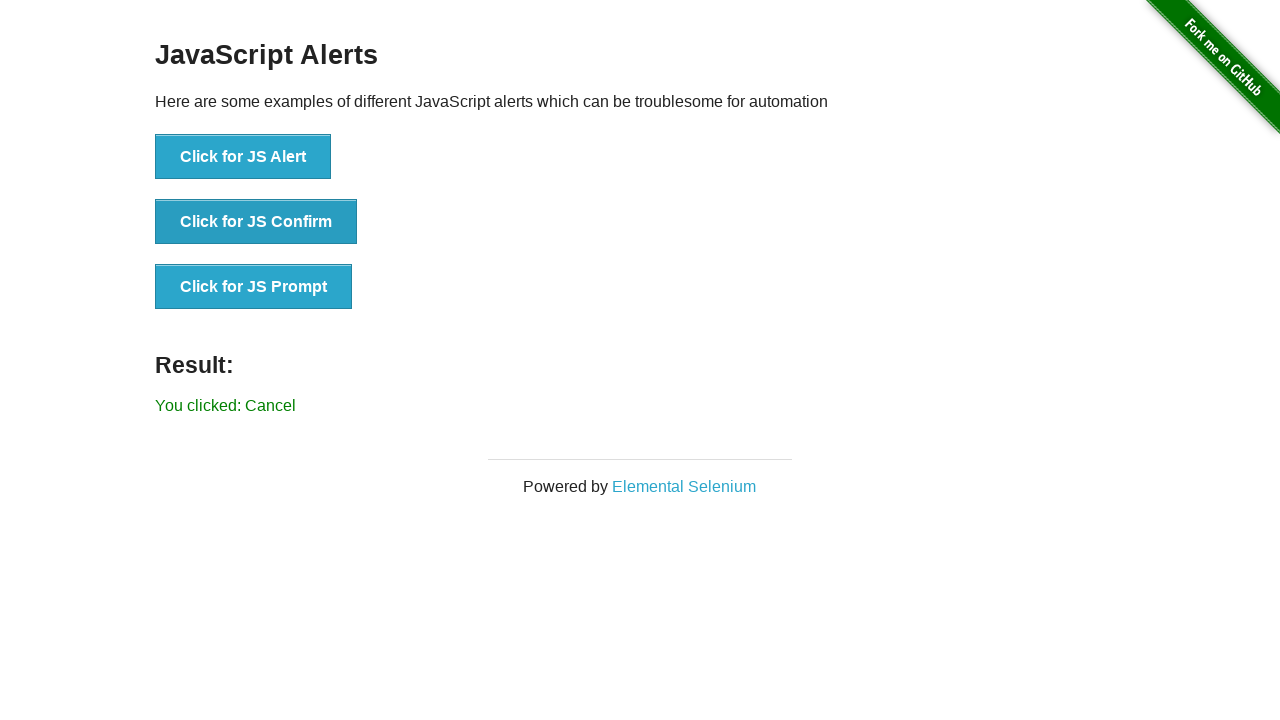

Set up dialog handler to accept confirmation alerts
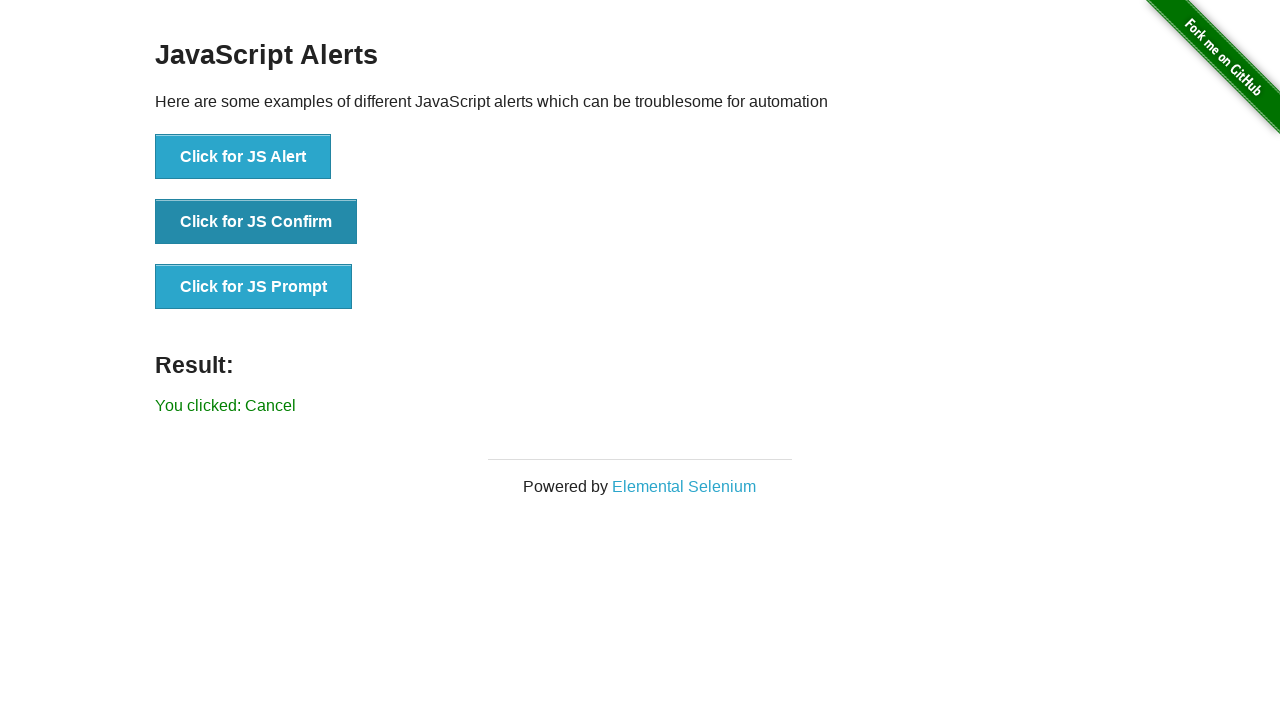

Re-clicked the second button to trigger confirmation dialog with handler active at (256, 222) on button >> nth=1
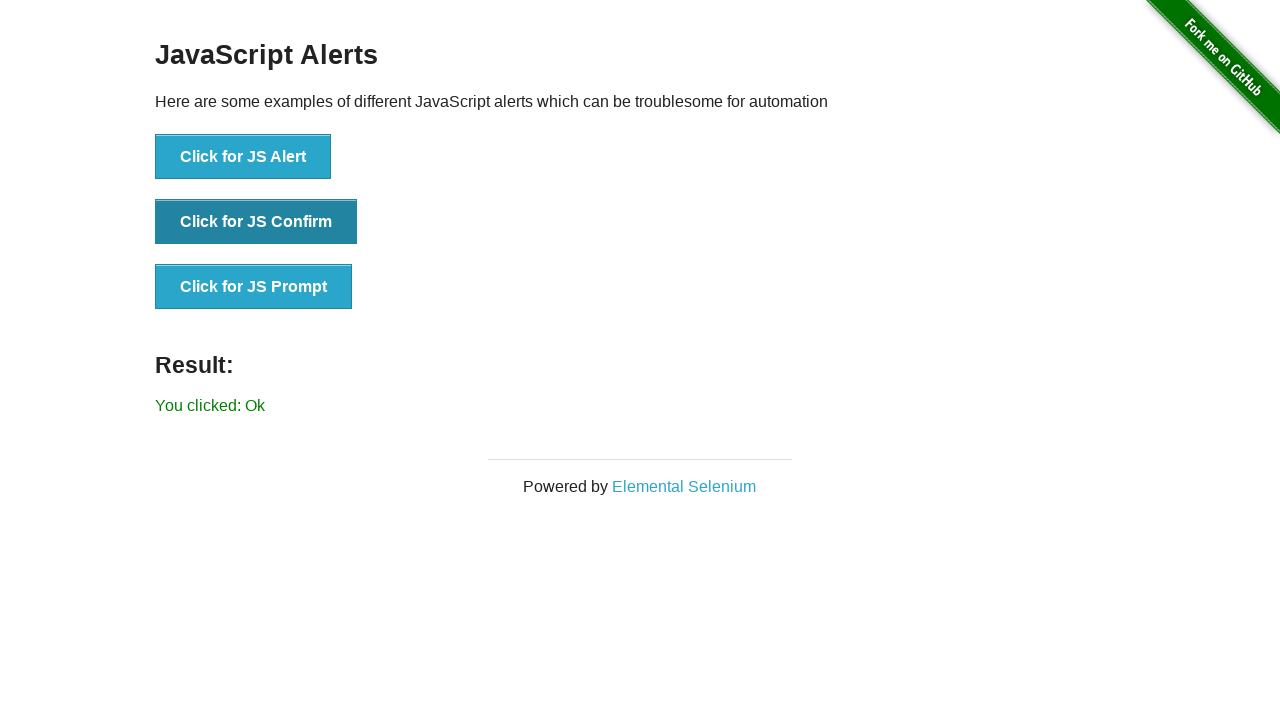

Result element appeared on the page
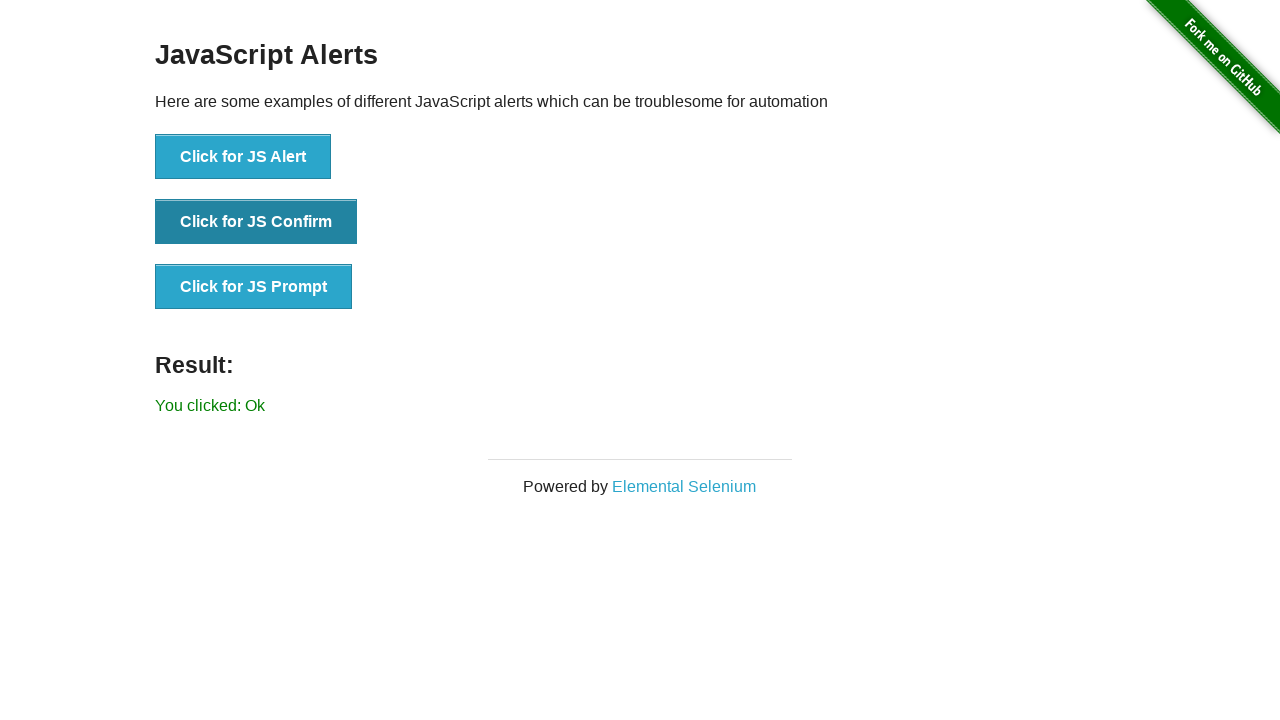

Retrieved result text from the page
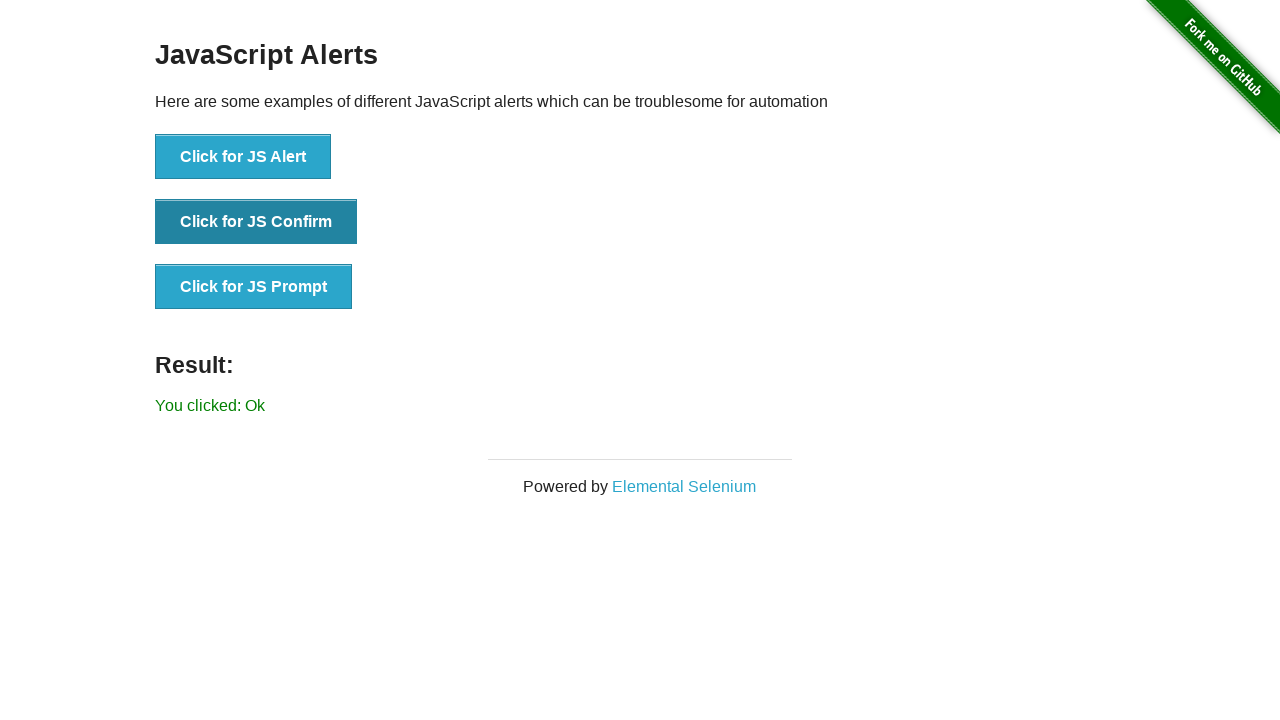

Verified result text matches 'You clicked: Ok'
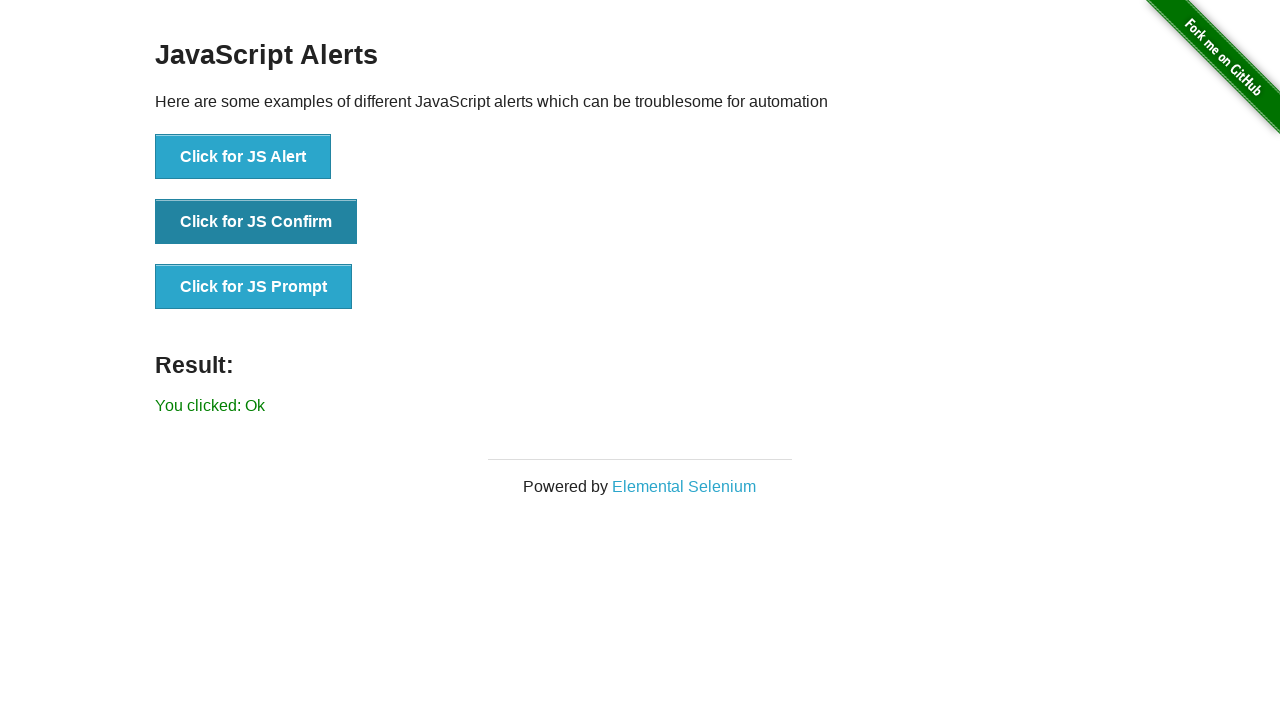

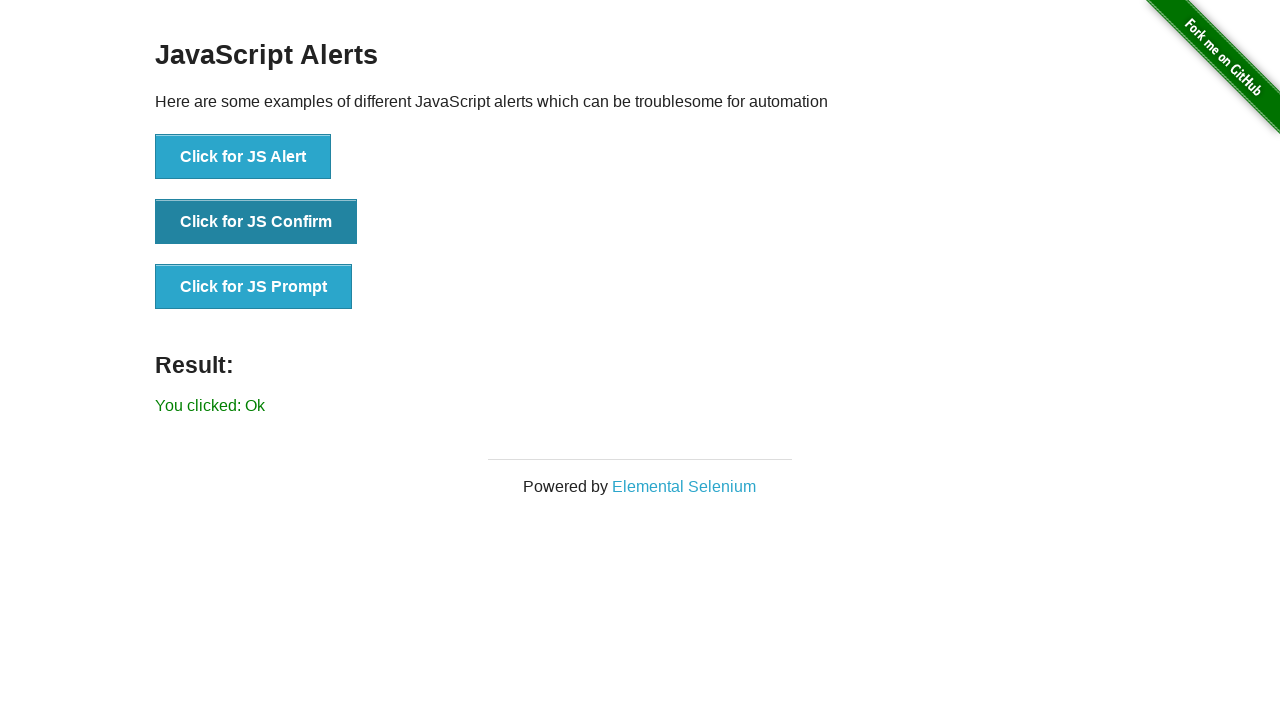